Tests handling child window popup by stubbing window.open, clicking the button, then navigating to the captured URL

Starting URL: https://rahulshettyacademy.com/AutomationPractice/

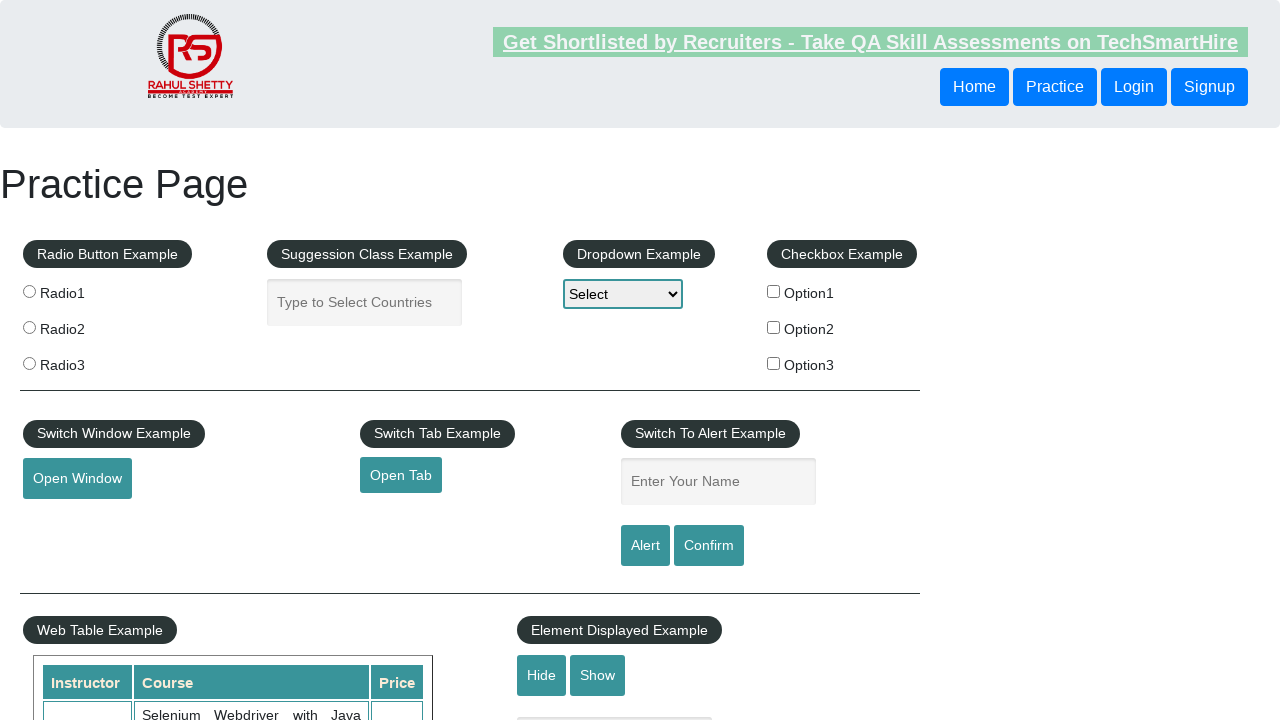

Clicked button to open child window popup at (77, 479) on #openwindow
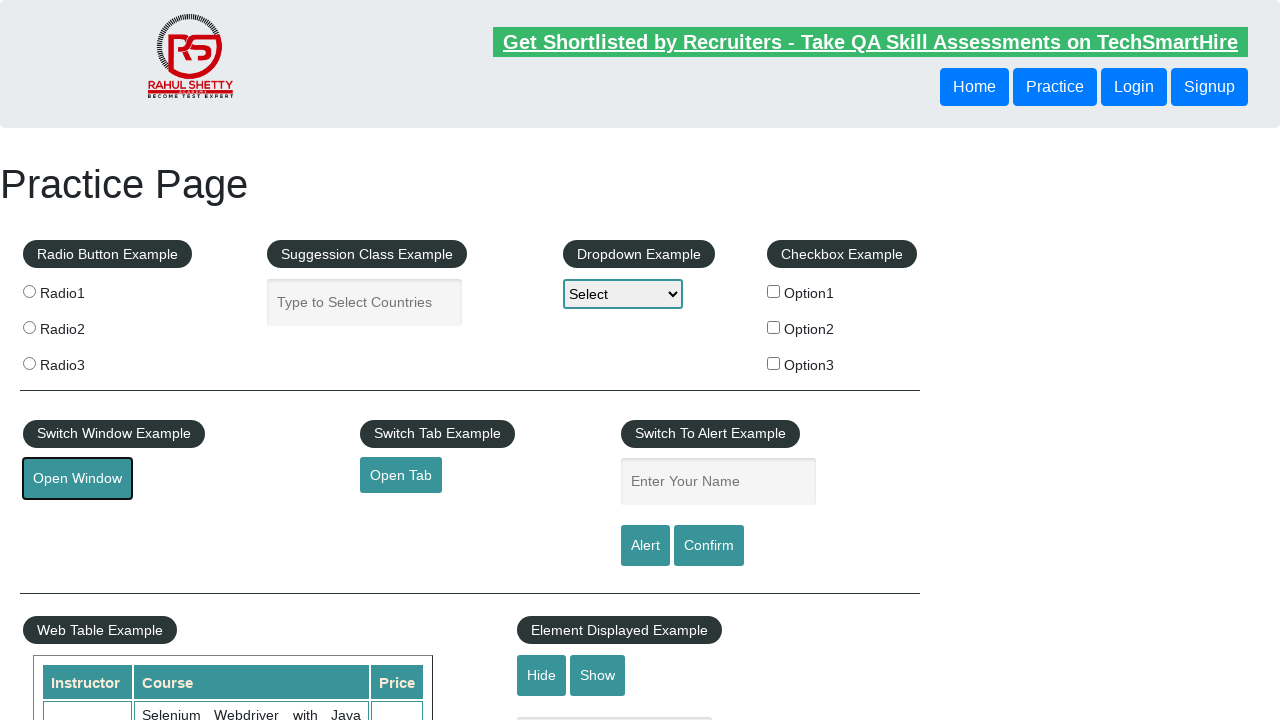

Child window popup captured
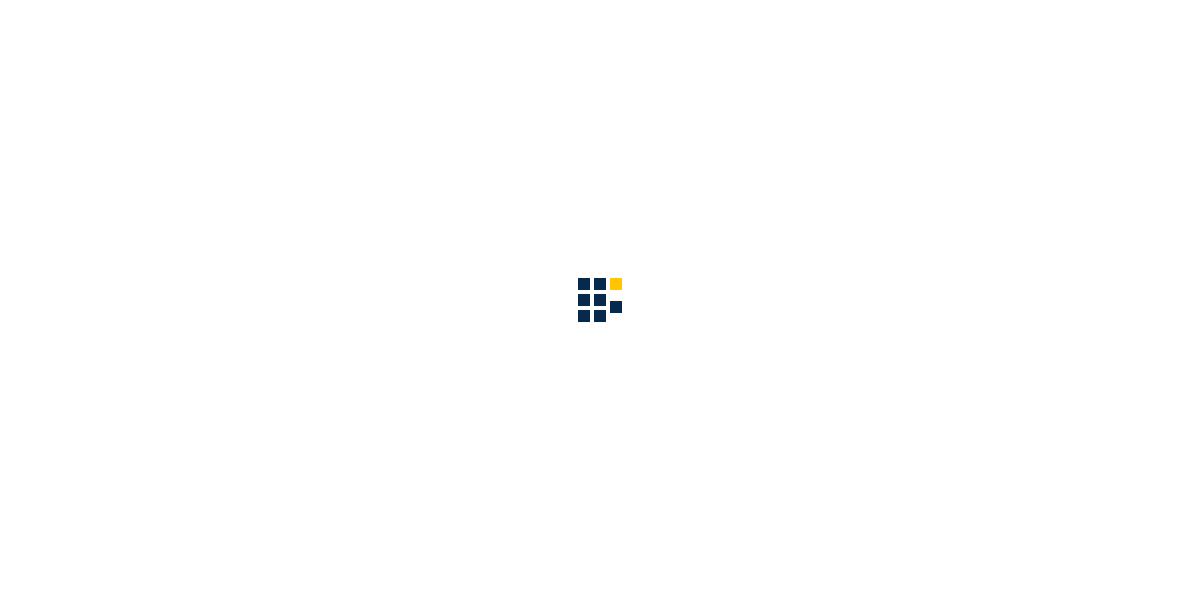

Child window page loaded completely
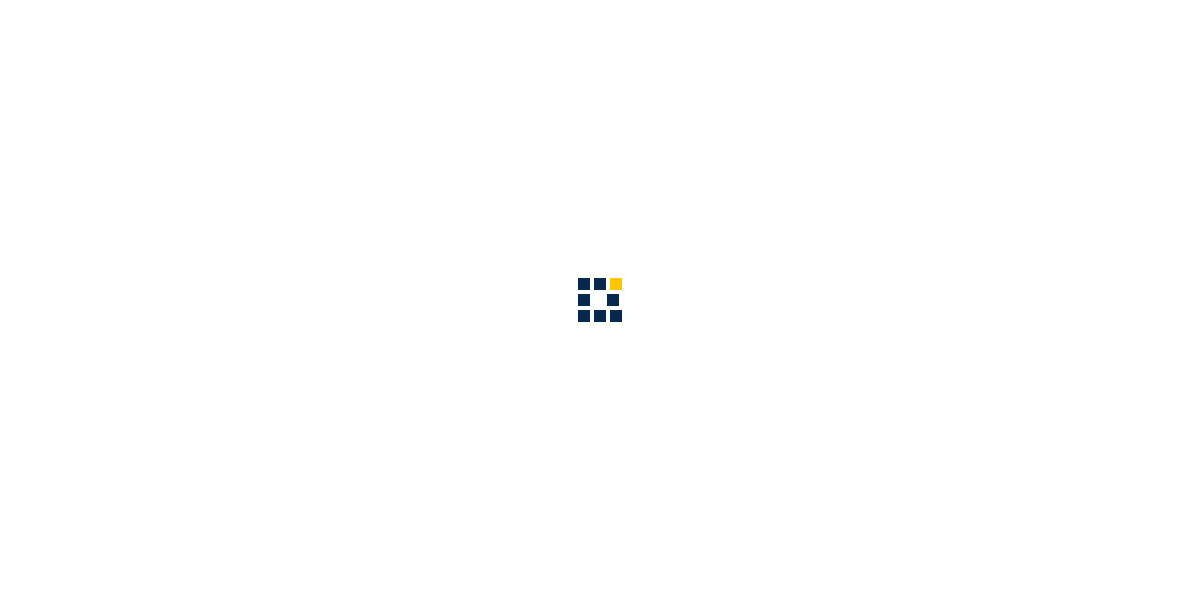

Clicked 'About us' link on child window at (825, 36) on text=About us
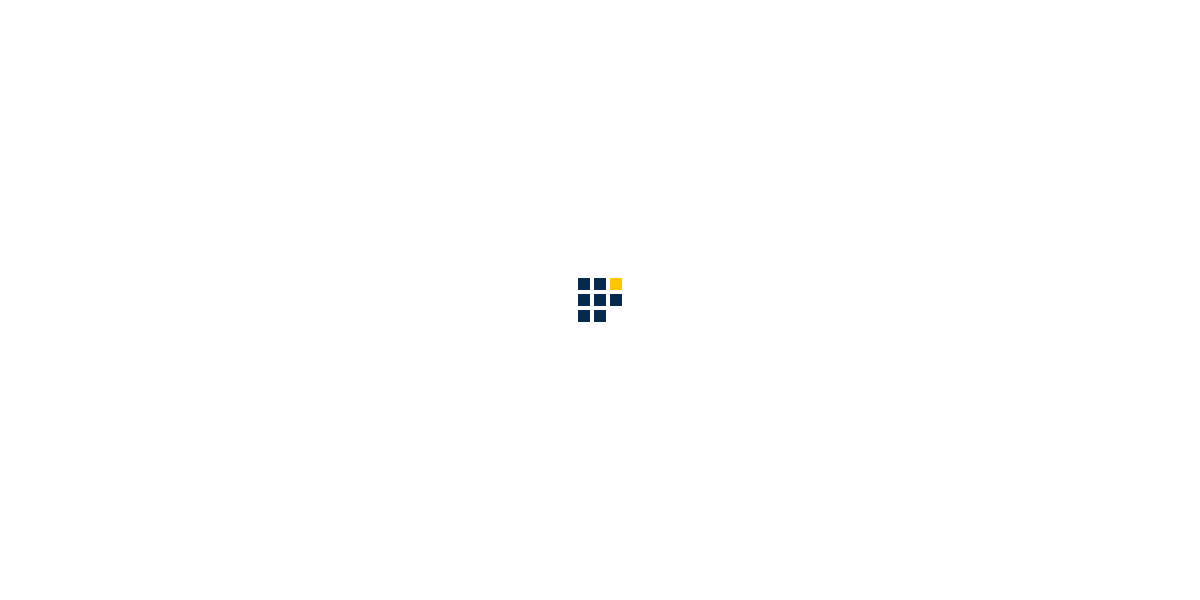

About Us page header selector loaded
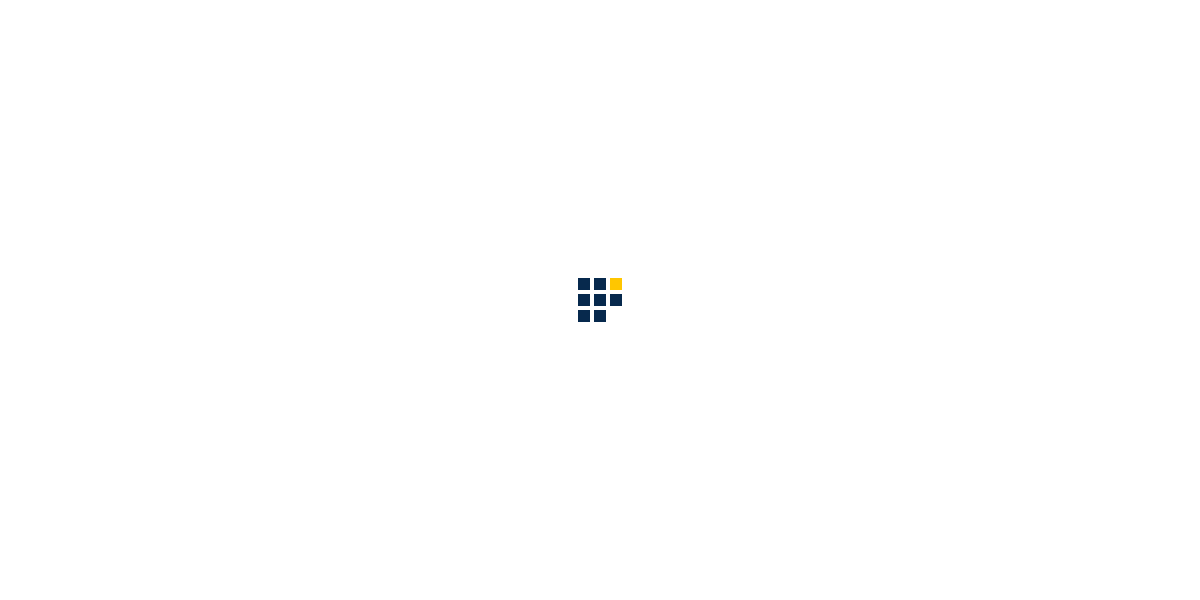

Verified page header text is 'About Us'
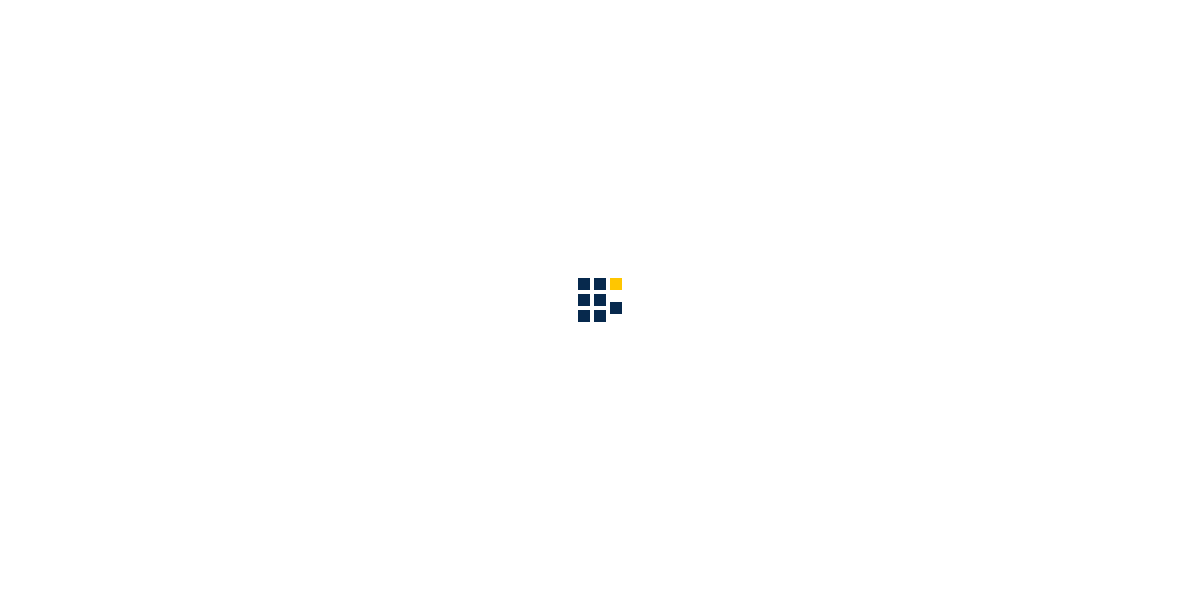

Brought original page to front
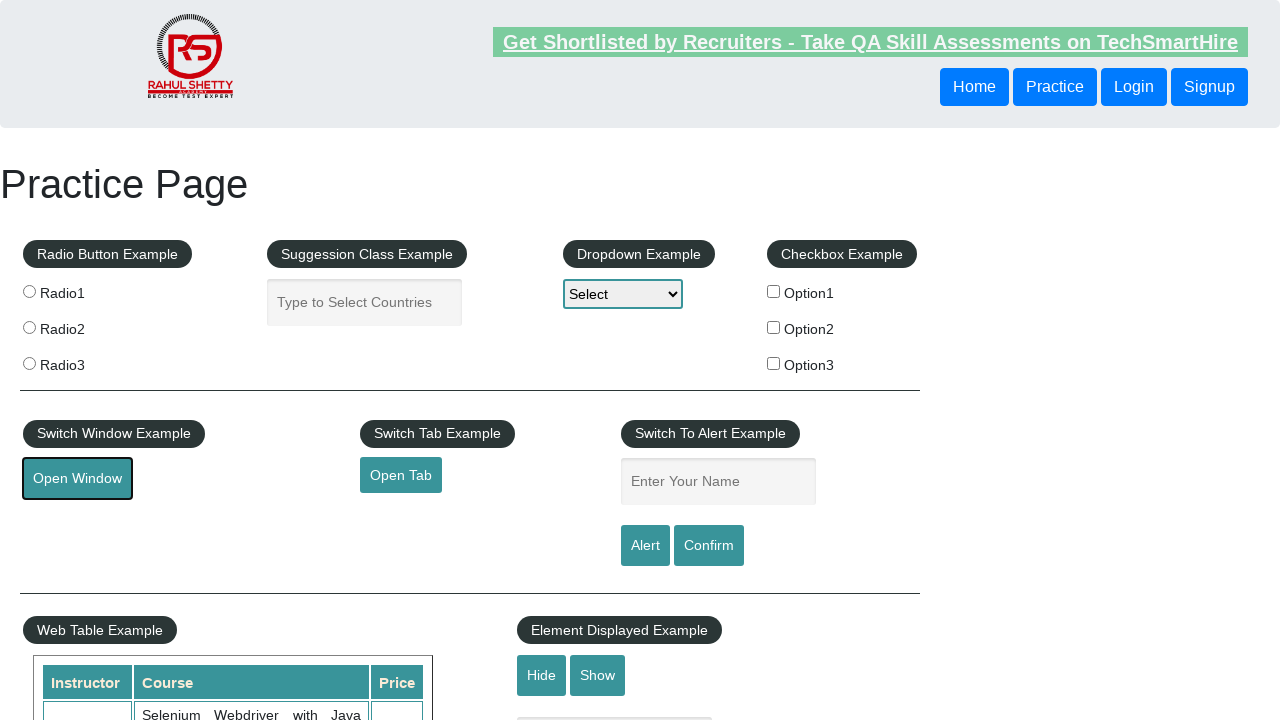

Selected radio button 'radio2' on original page at (29, 327) on [type="radio"][value="radio2"]
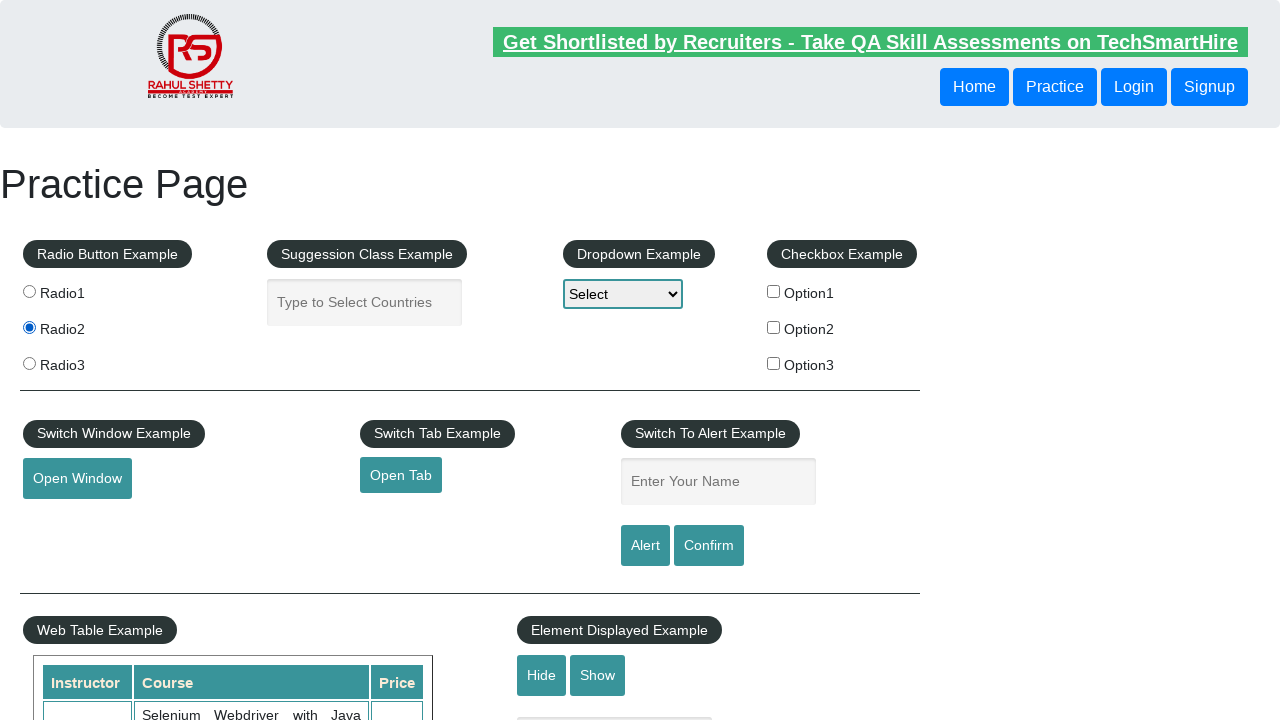

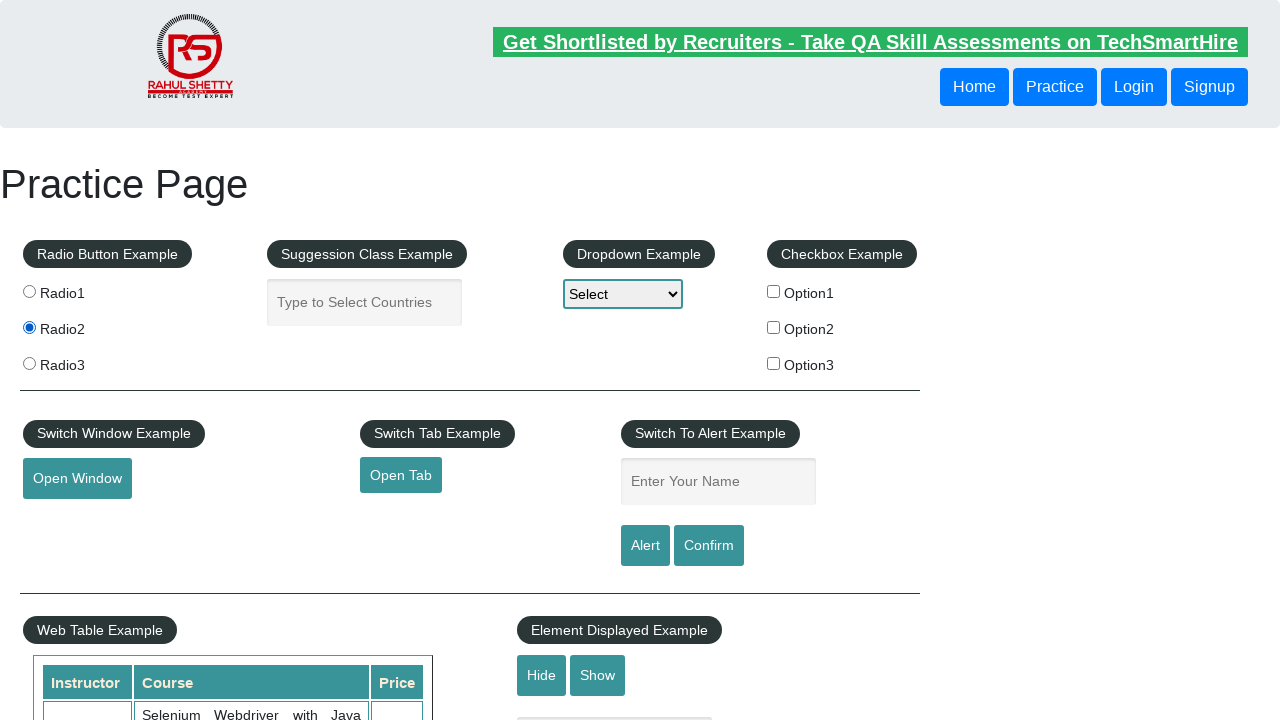